Tests window handle functionality by clicking a link that opens a new window, switching to the new window, and verifying that the "New Window" heading text is displayed.

Starting URL: https://the-internet.herokuapp.com/windows

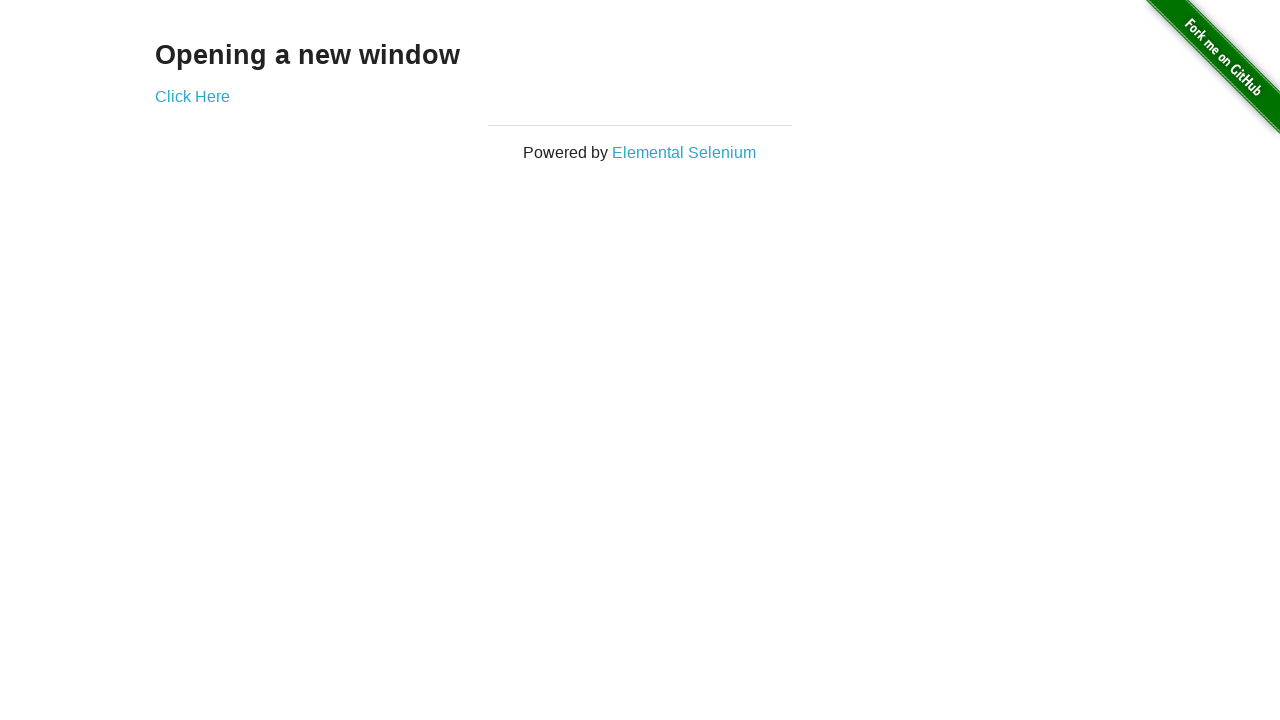

Clicked 'Click Here' link to open new window at (192, 96) on text=Click Here
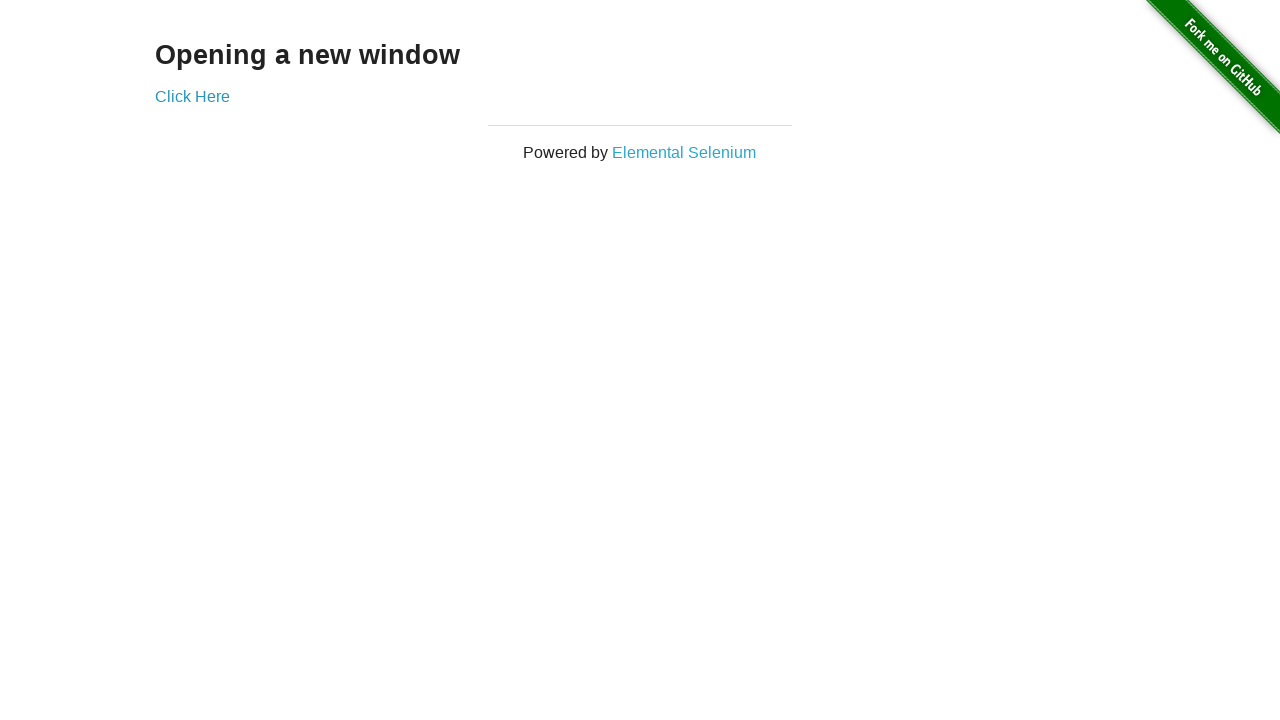

Captured new window/page handle
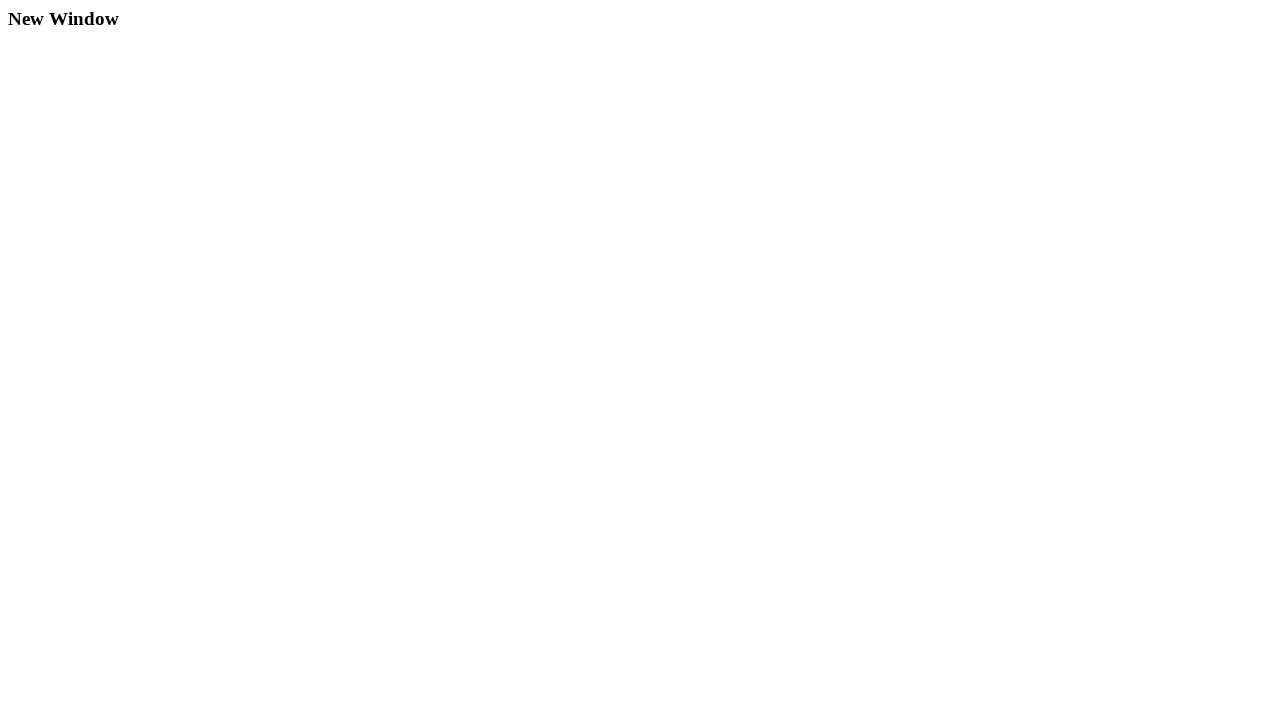

New window loaded successfully
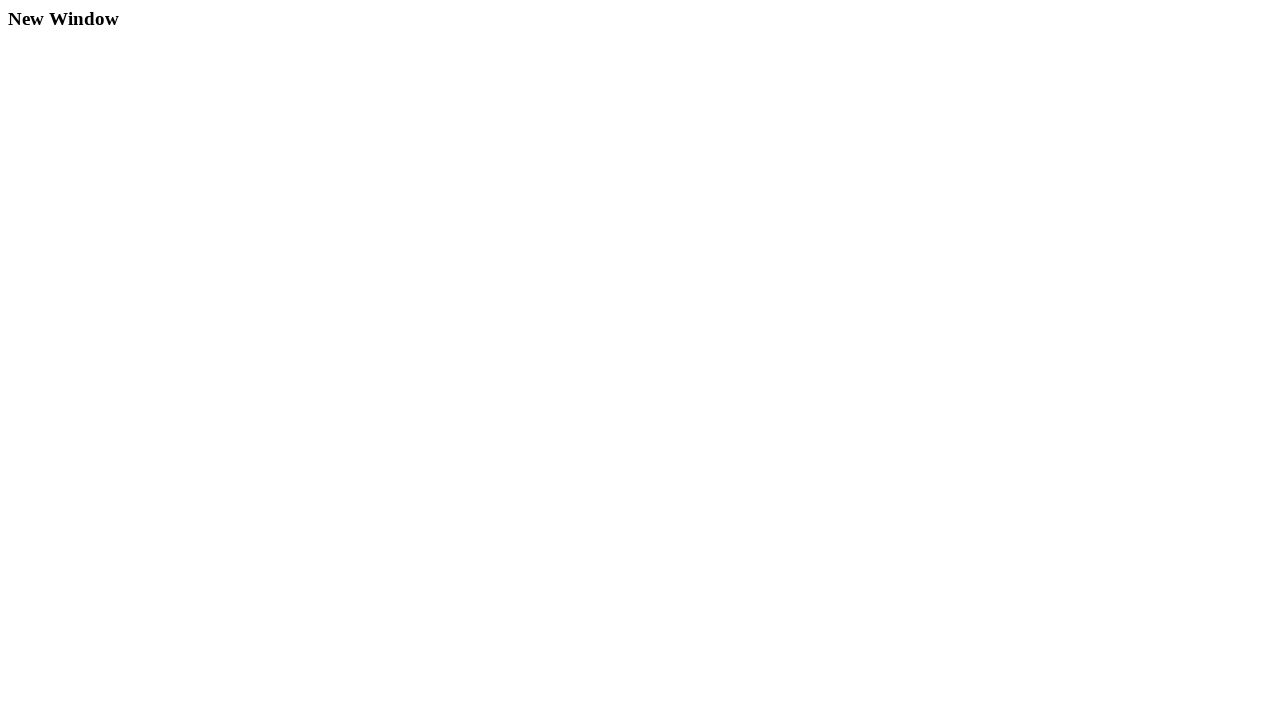

Located h3 heading element
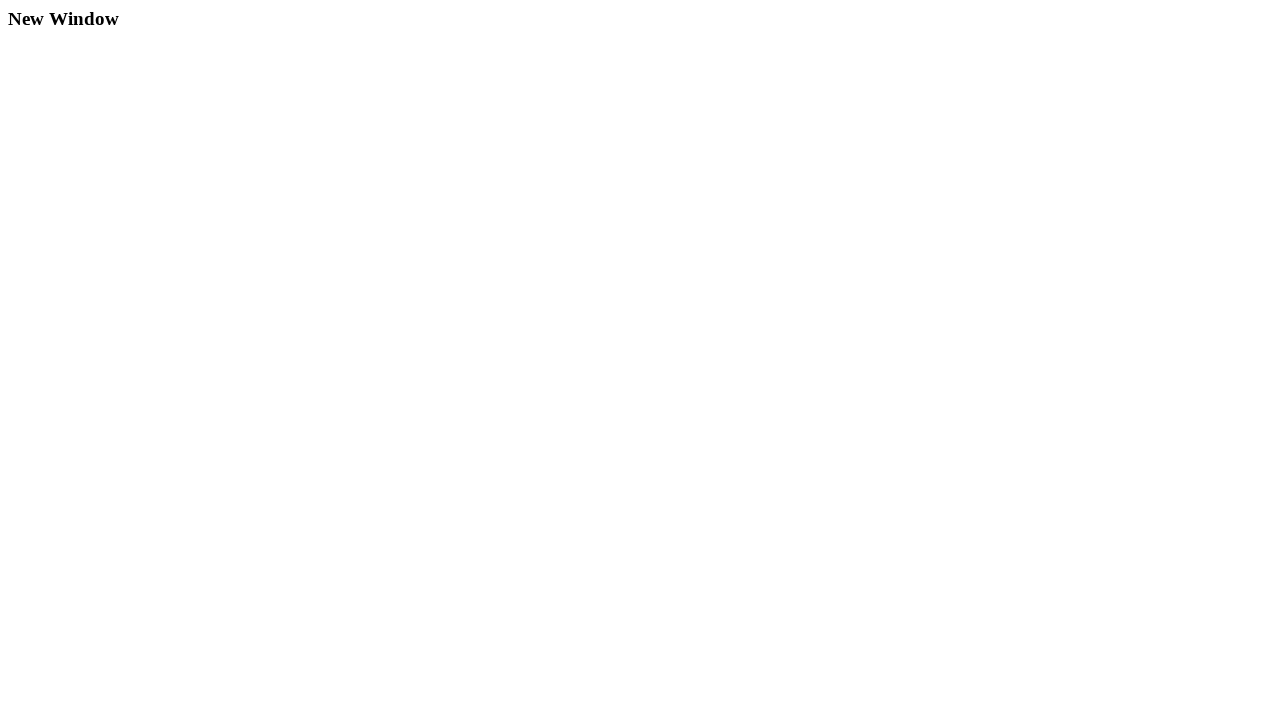

Verified 'New Window' heading is visible
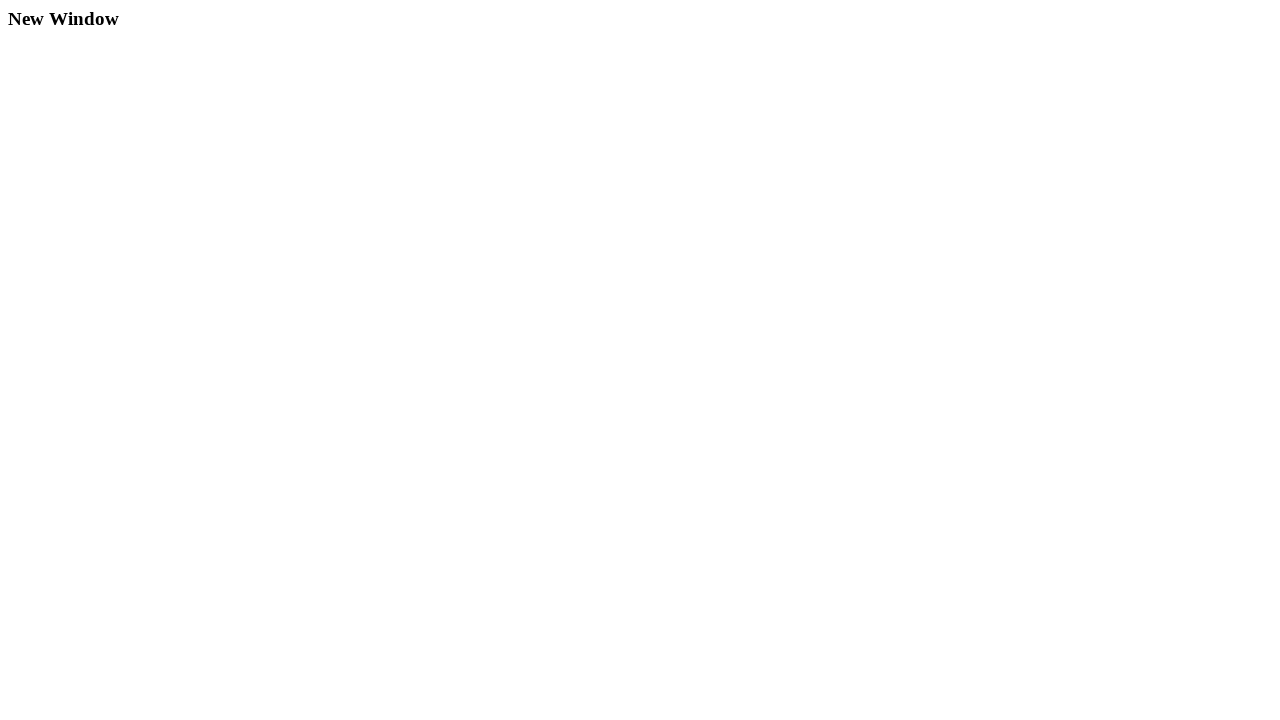

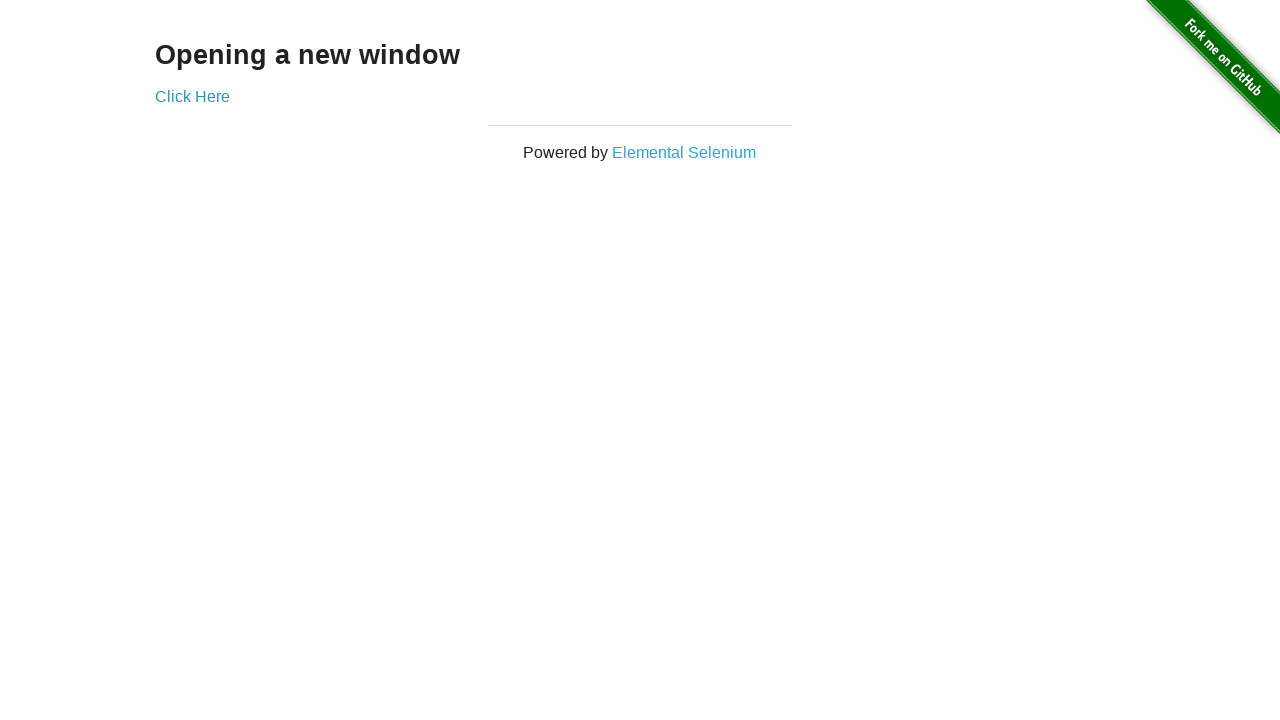